Tests switching between multiple browser windows using explicit window handle tracking, clicking a link to open a new window, then verifying titles of both windows.

Starting URL: https://the-internet.herokuapp.com/windows

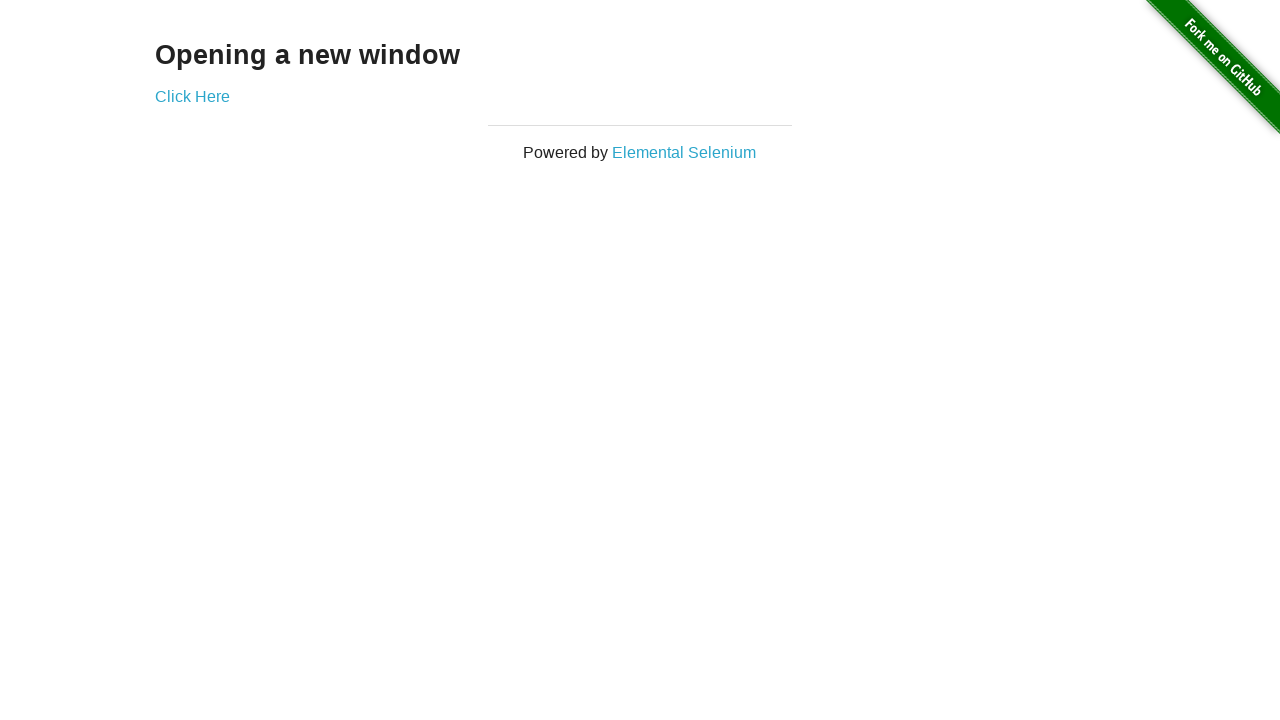

Clicked link to open new window and captured new page handle at (192, 96) on .example a
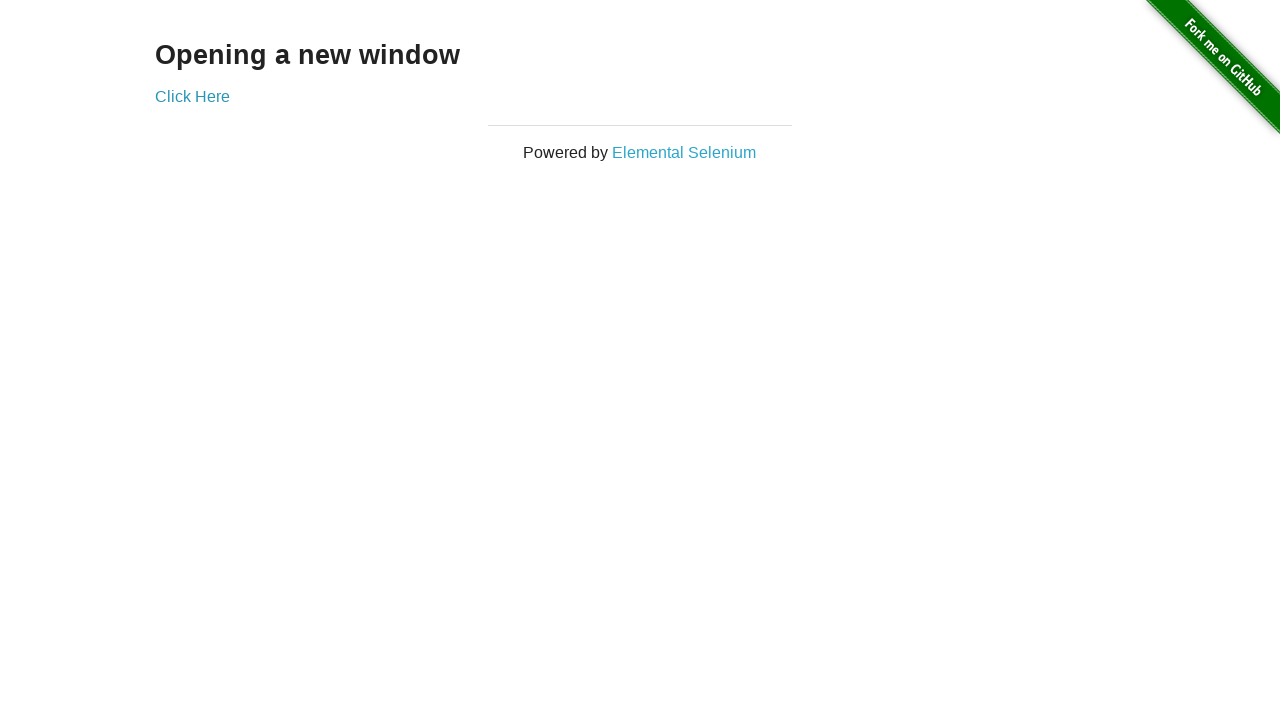

New page loaded successfully
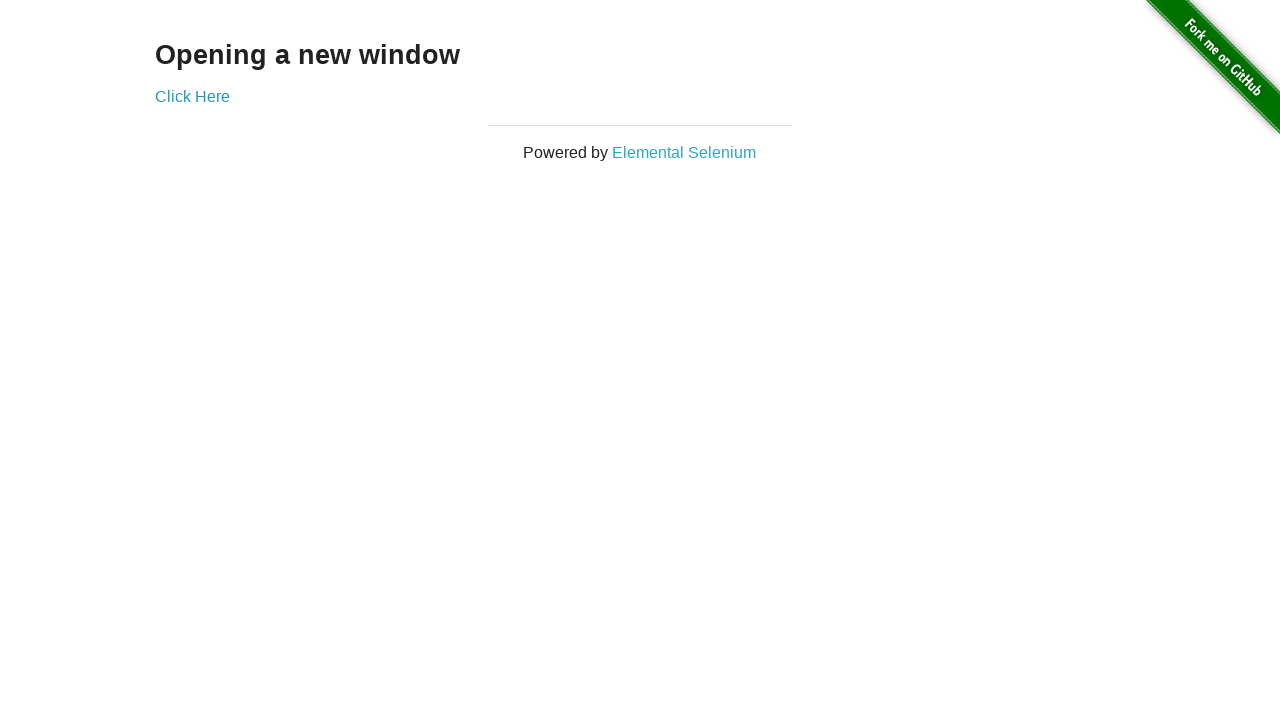

Verified original window title is 'The Internet'
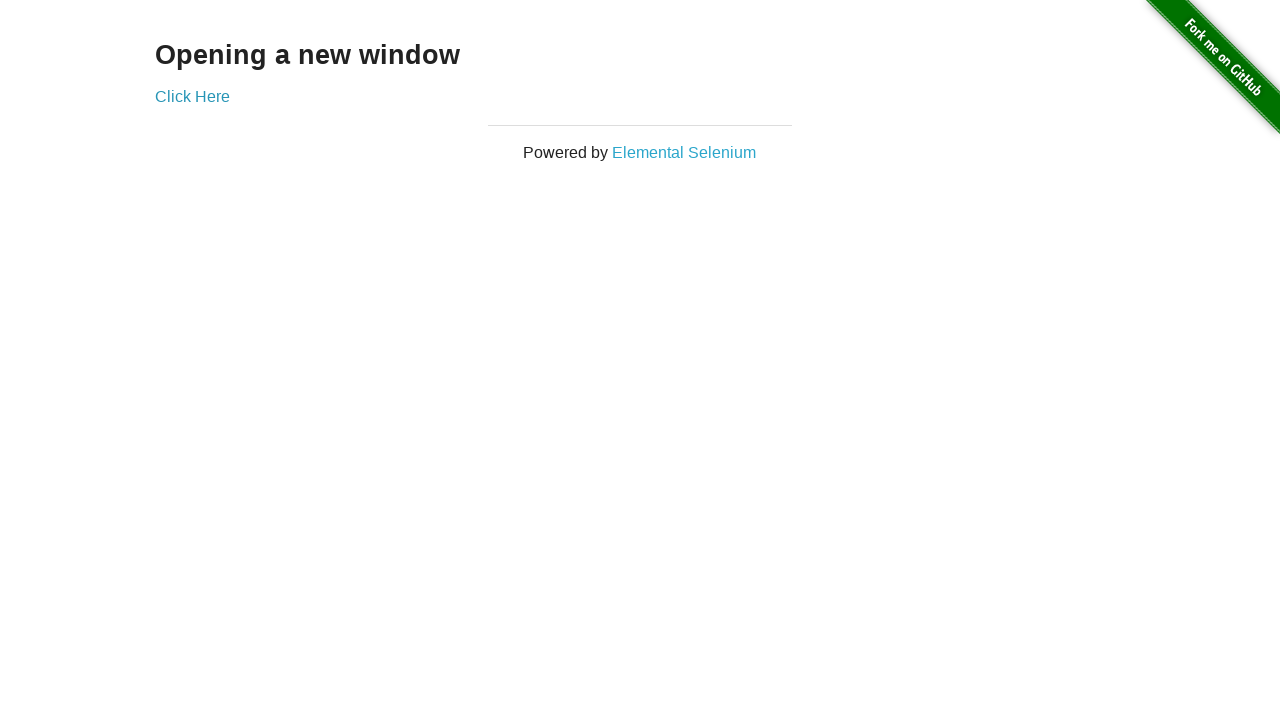

Verified new window title is 'New Window'
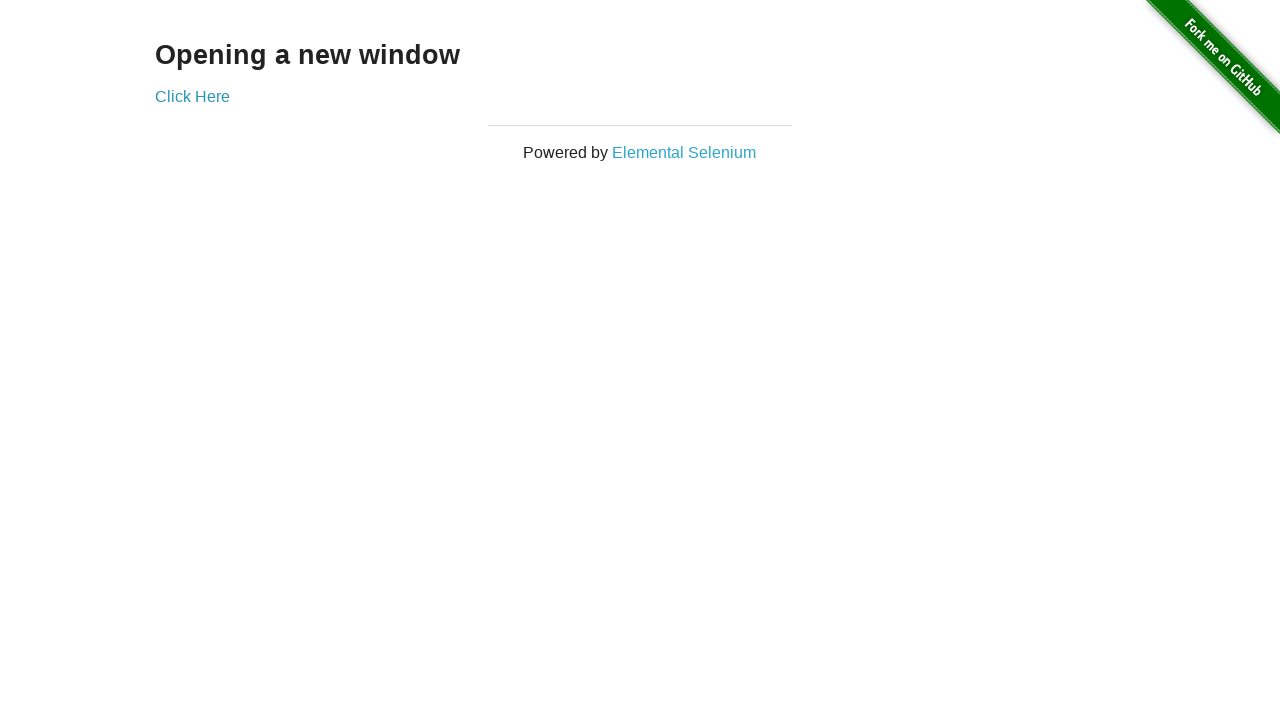

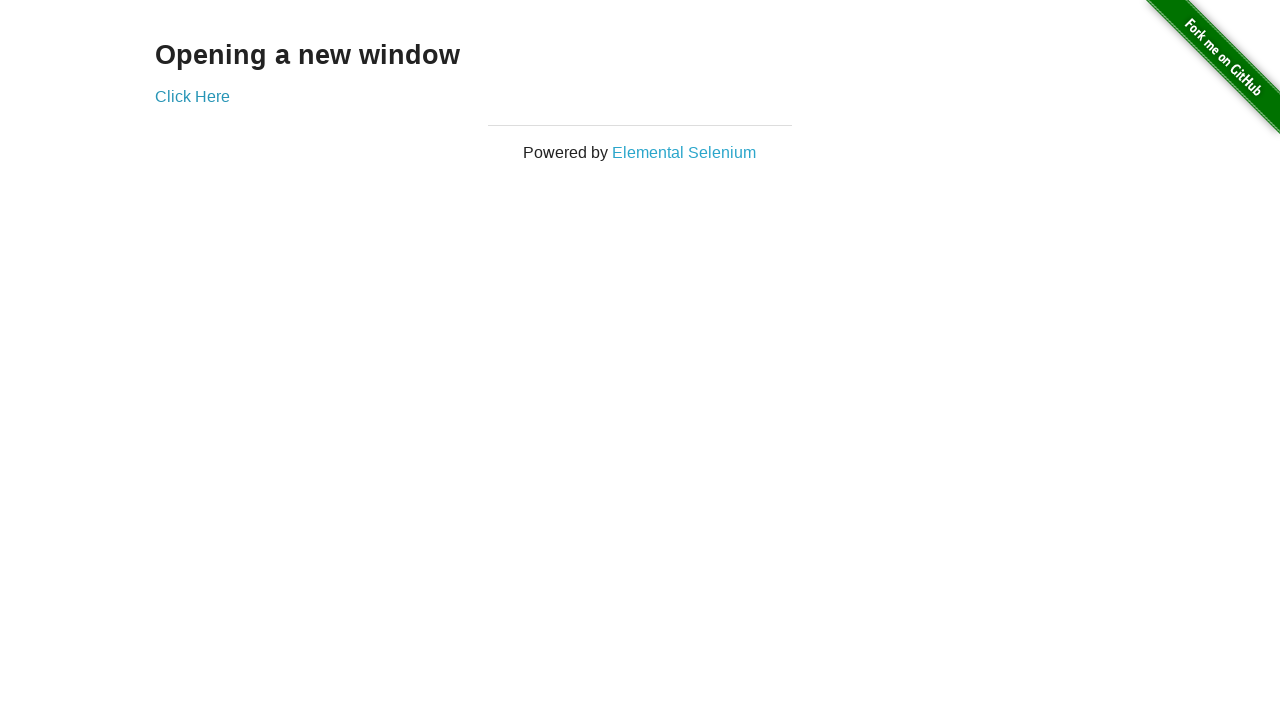